Tests file upload functionality by selecting a file using the file input element and clicking the submit button to upload it.

Starting URL: https://awesomeqa.com/selenium/upload.html

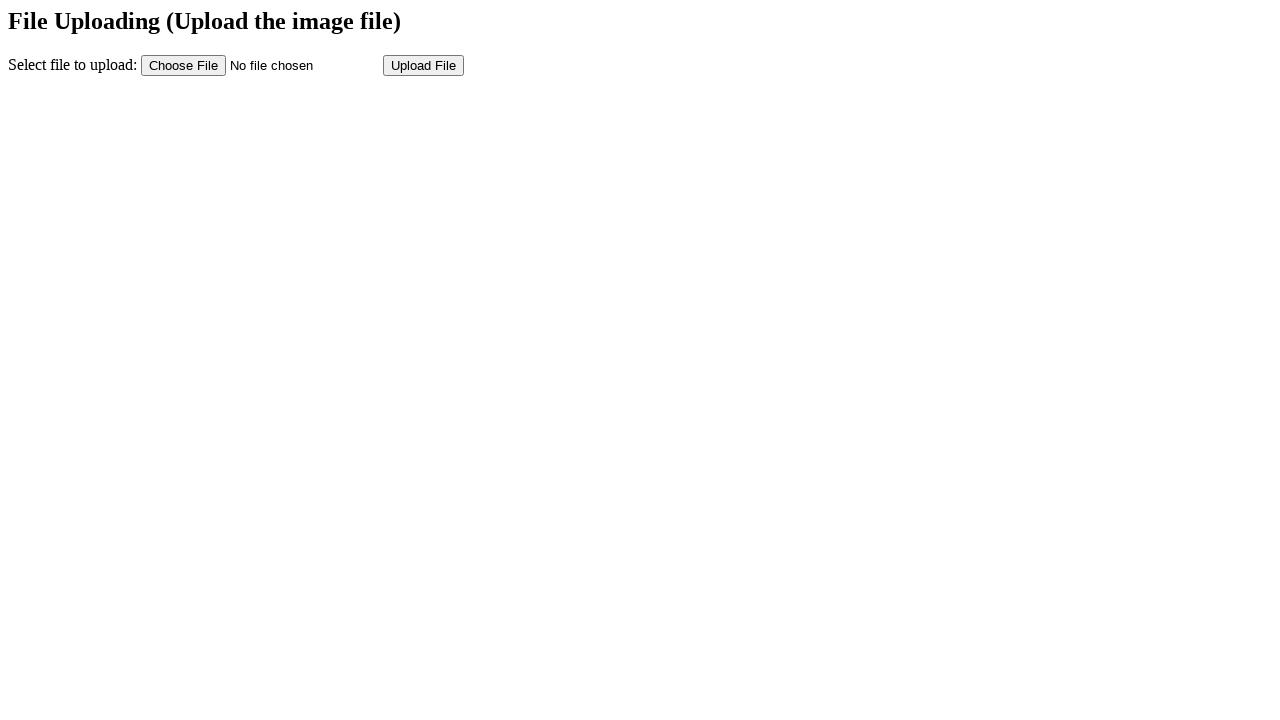

Created temporary test file with upload content
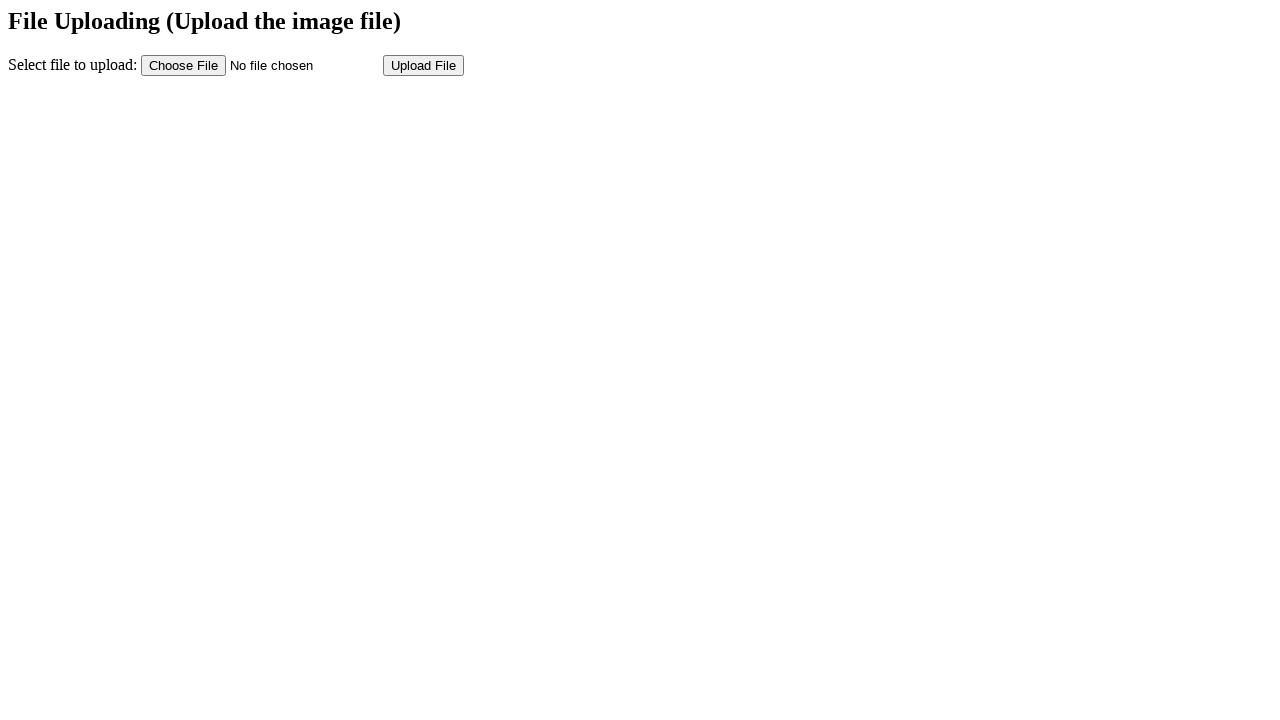

Selected file for upload using file input element
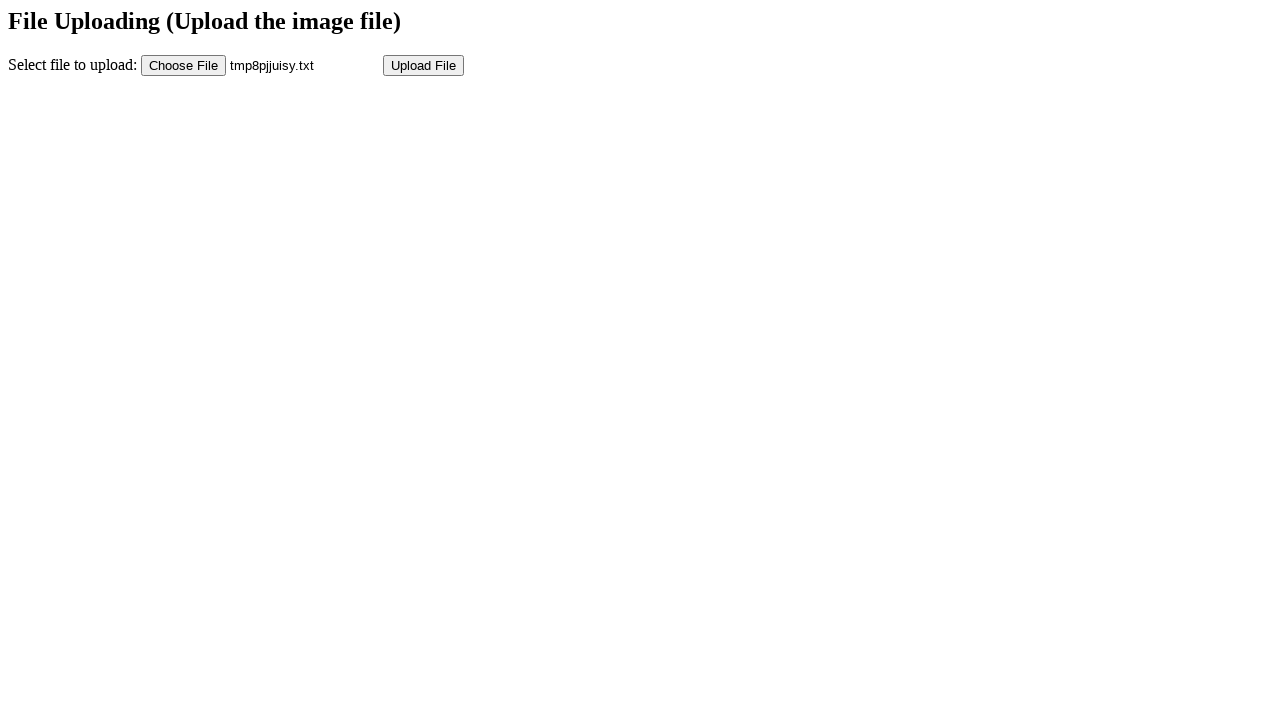

Clicked submit button to upload file at (424, 65) on input[name='submit']
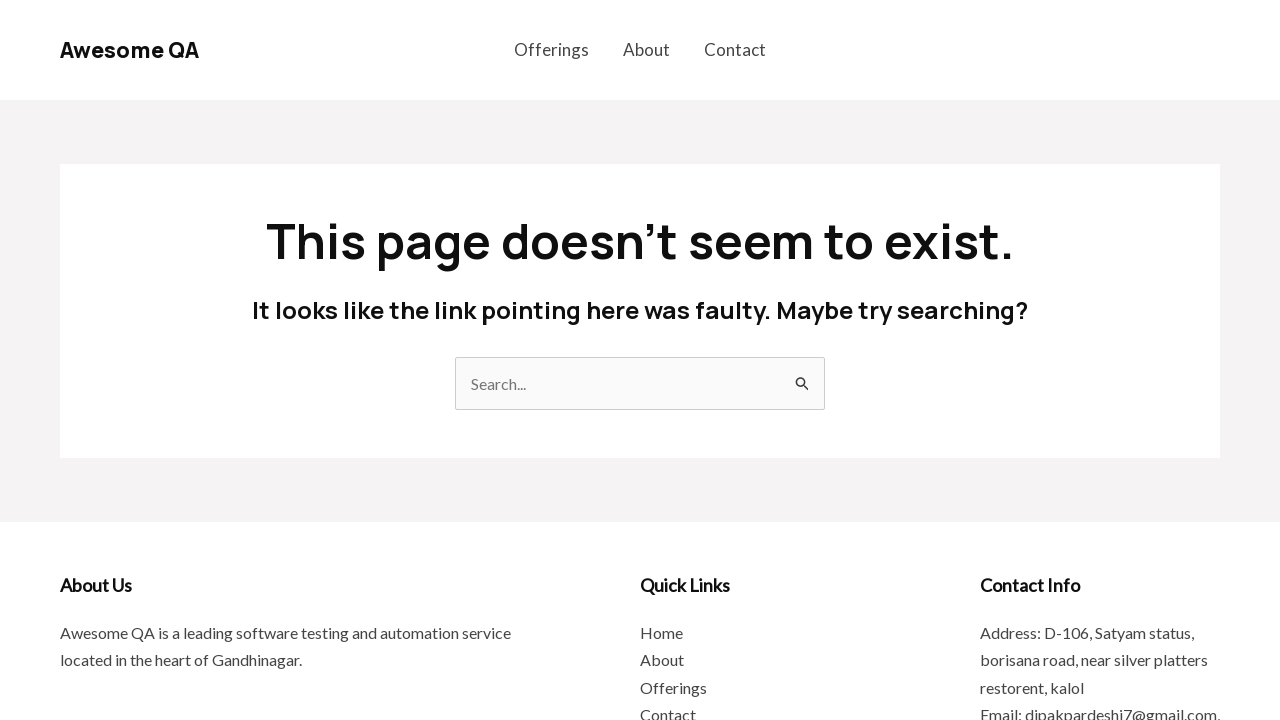

Cleaned up temporary test file
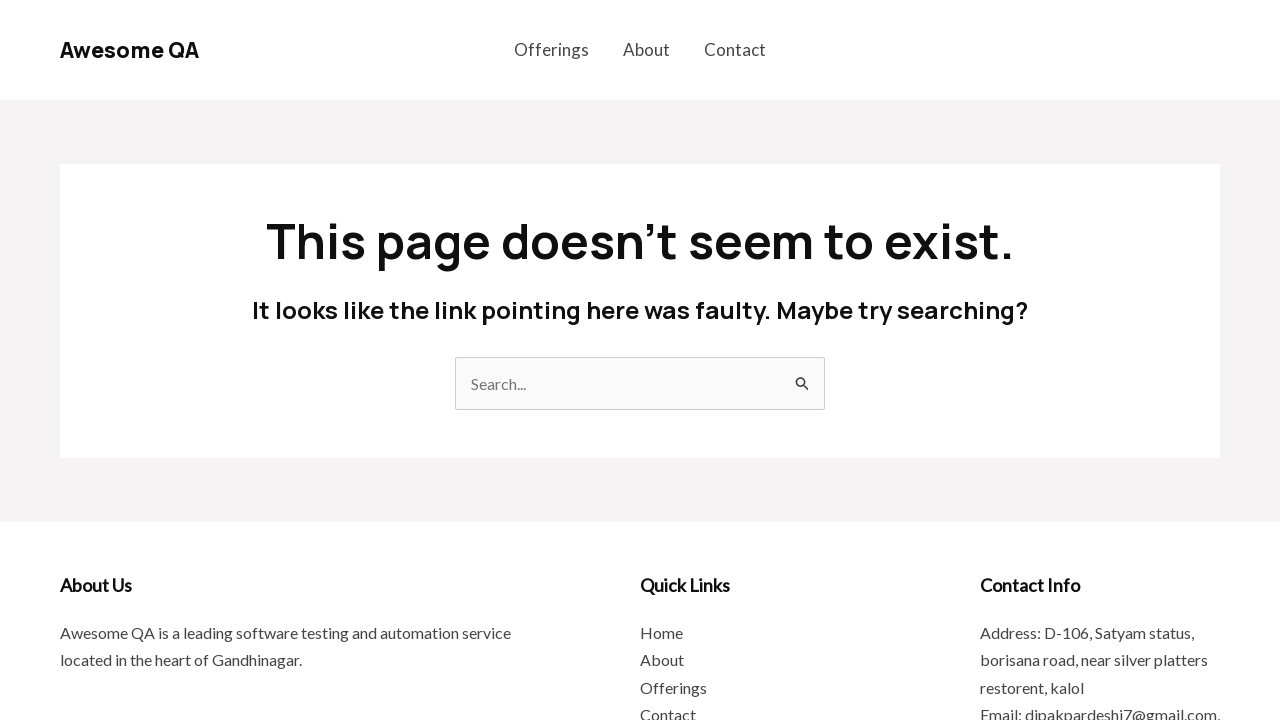

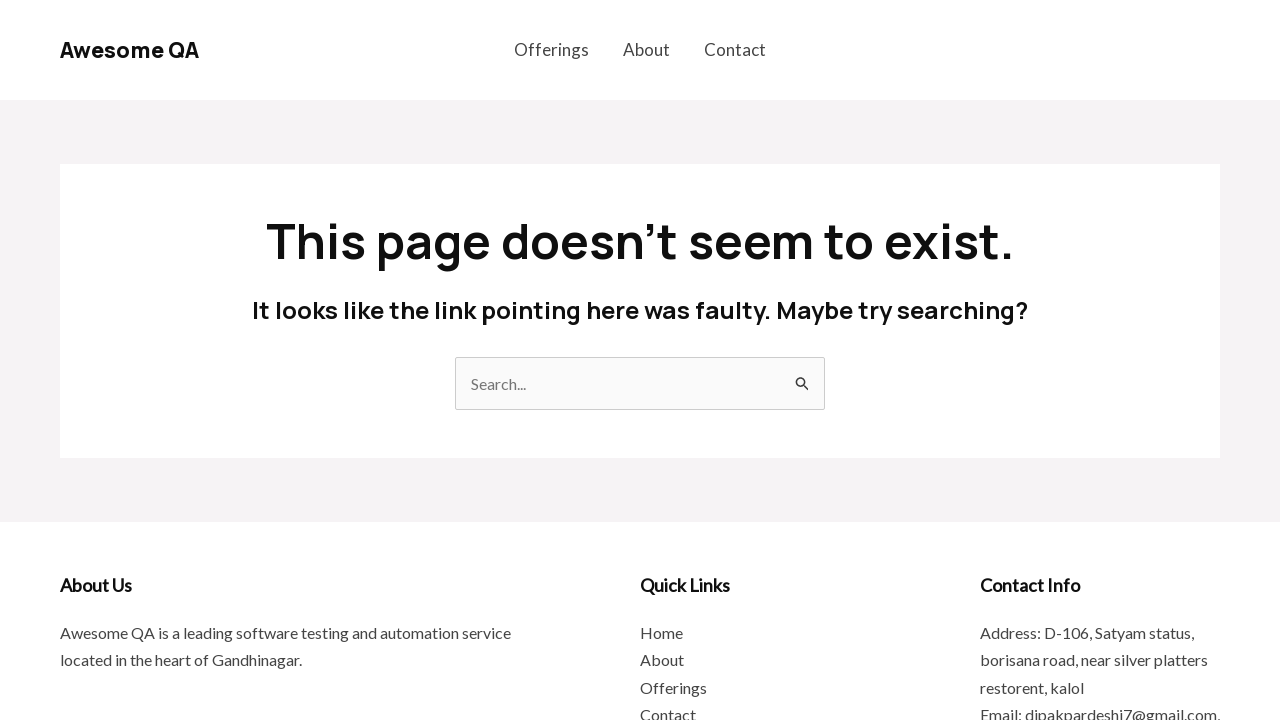